Tests datepicker functionality by navigating to datepicker page and entering a date

Starting URL: https://formy-project.herokuapp.com/

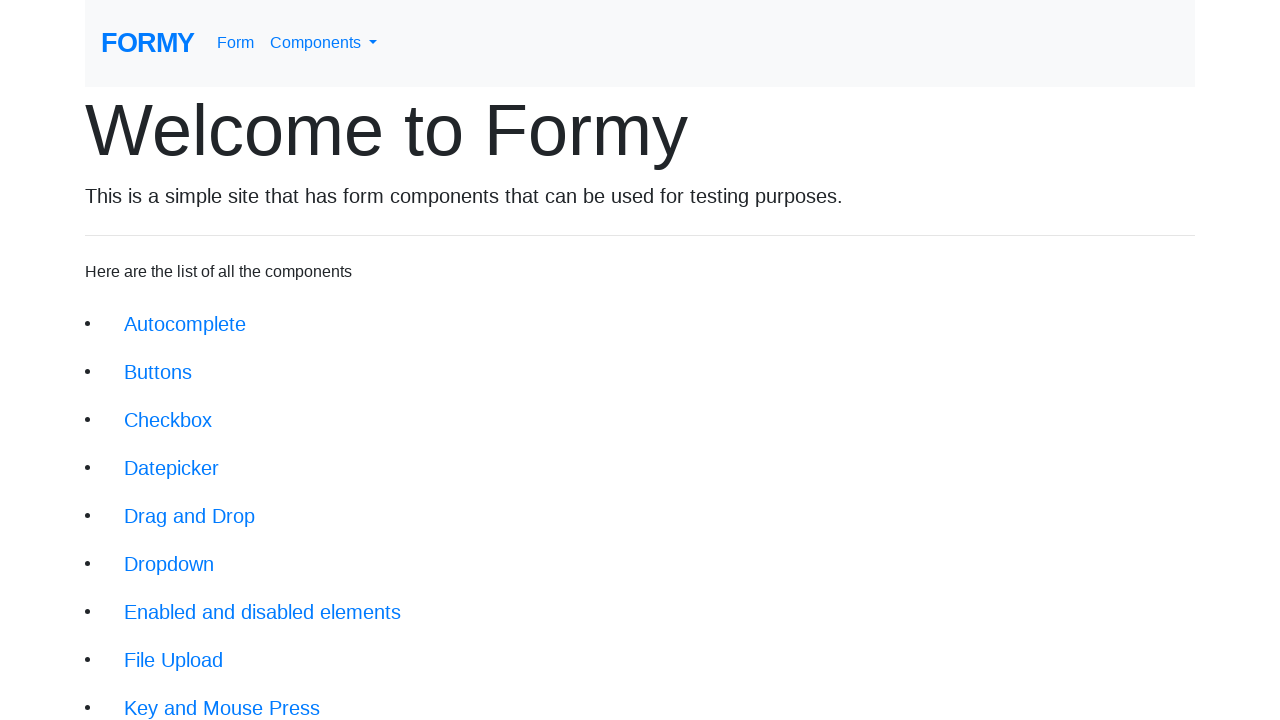

Clicked on Datepicker navigation link at (172, 468) on xpath=/html/body/div[1]/div/li[4]/a
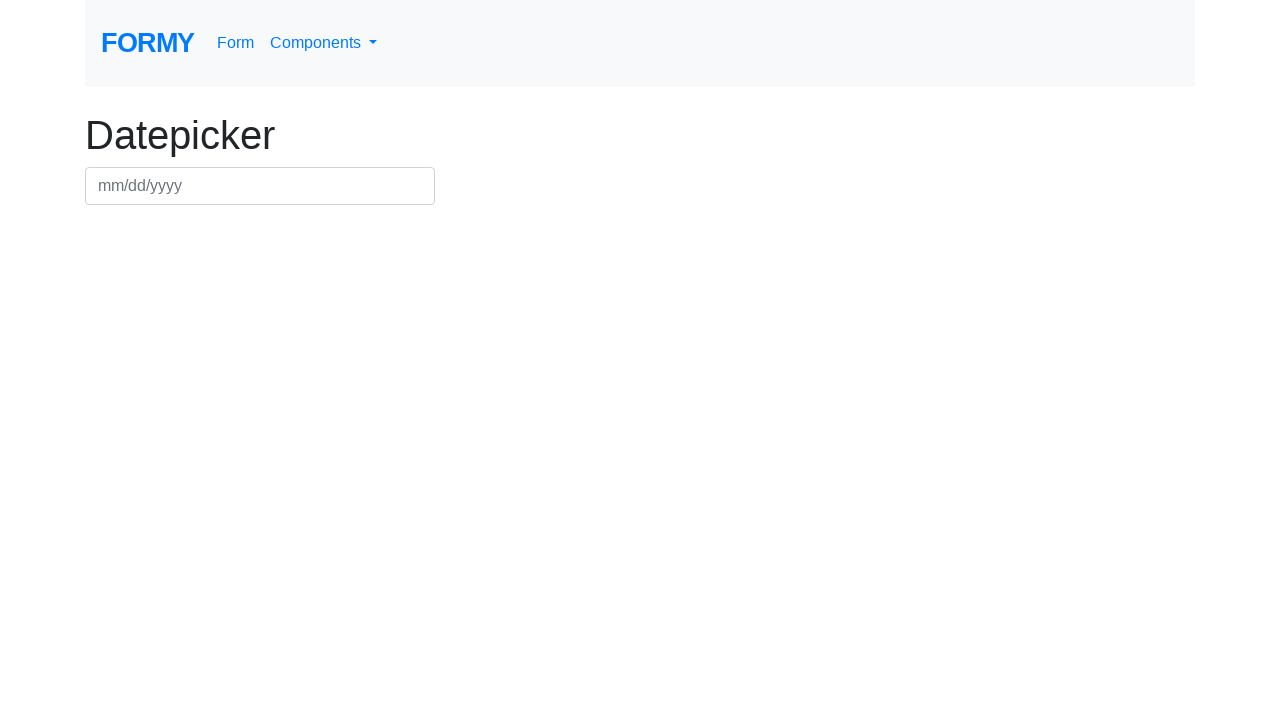

Entered date '11/11/20' in datepicker field on #datepicker
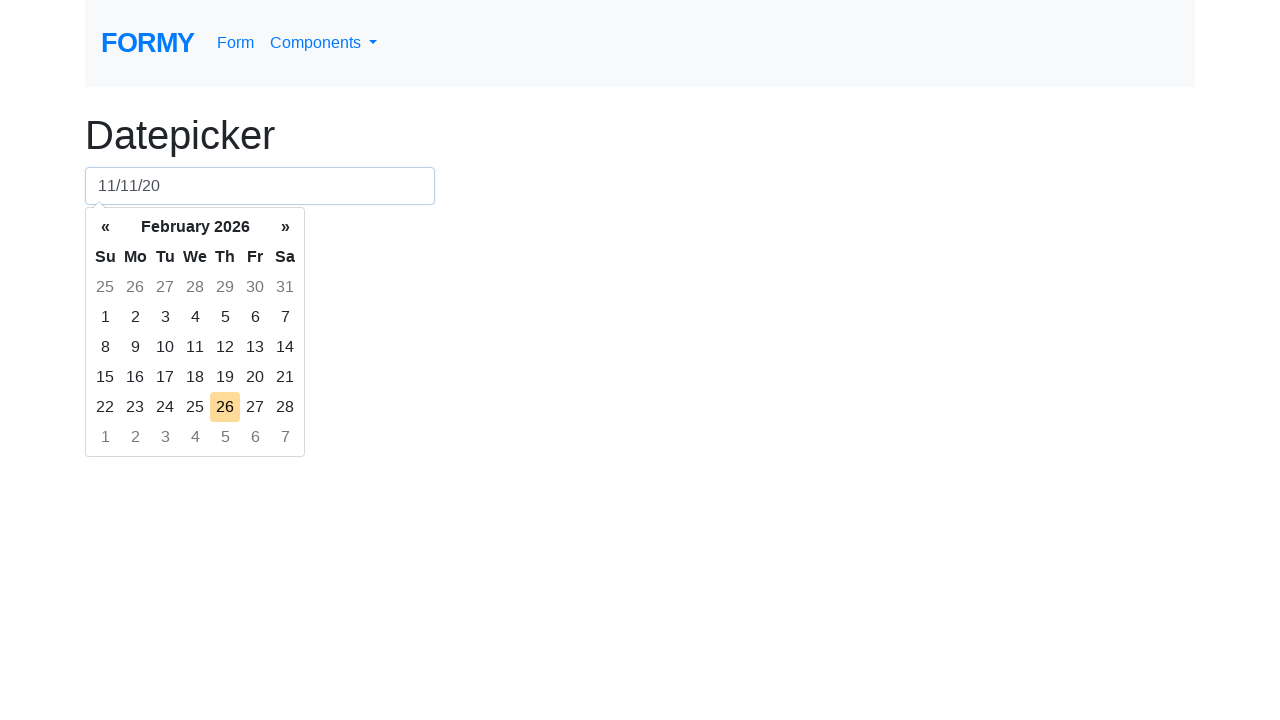

Clicked logo to return to home page at (148, 43) on #logo
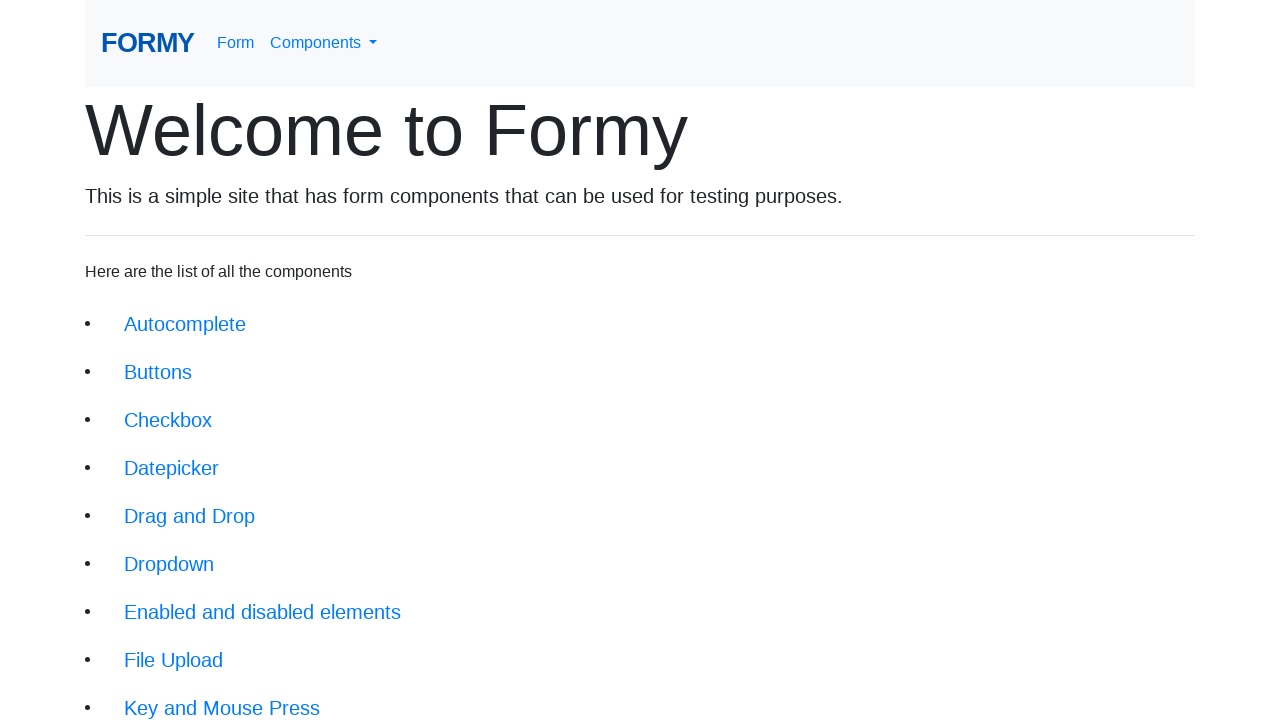

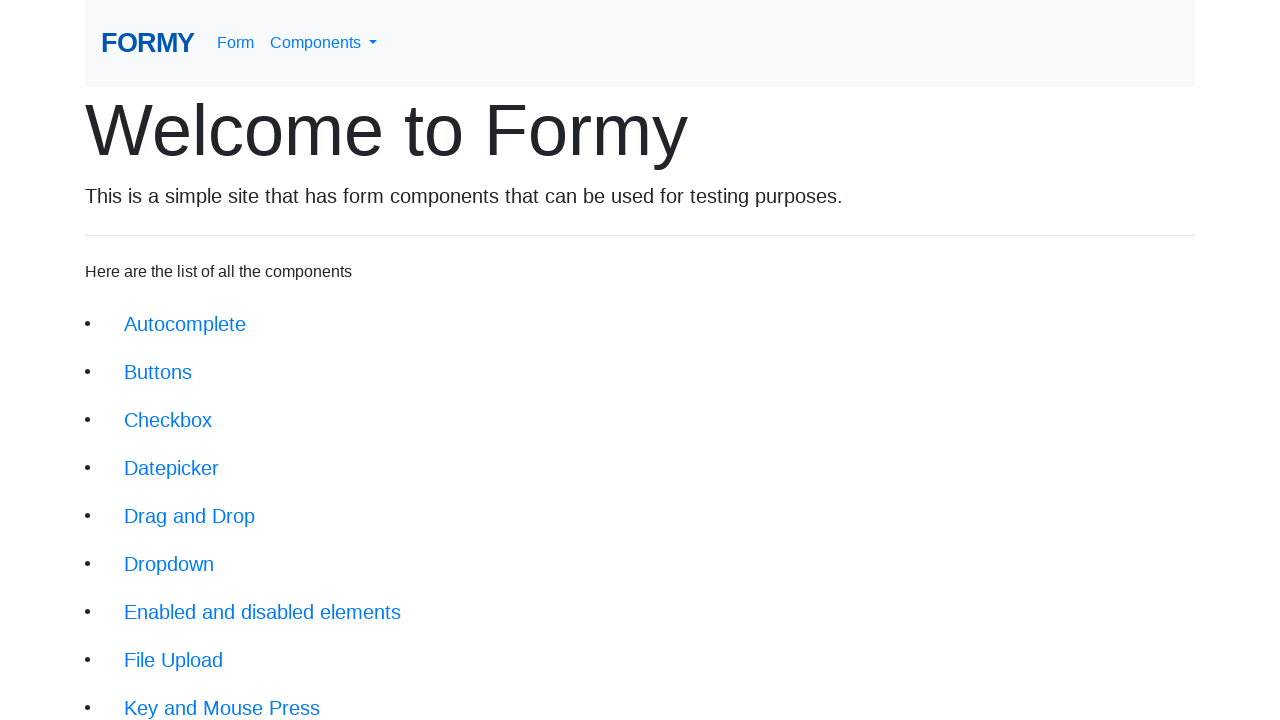